Tests alert handling functionality by clicking a button that triggers an alert popup, reading the alert text, and accepting or dismissing based on the message content

Starting URL: https://testautomationpractice.blogspot.com/

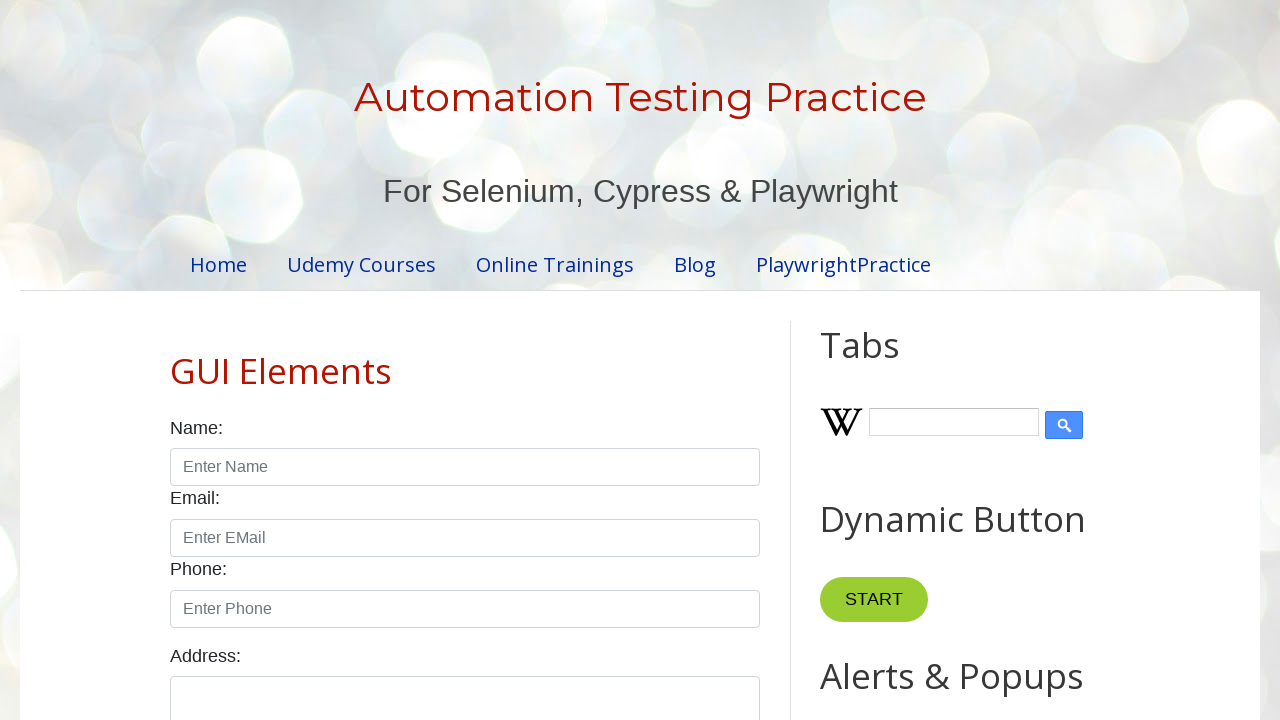

Clicked button to trigger alert popup at (880, 361) on xpath=//button[@onclick='myFunction()']
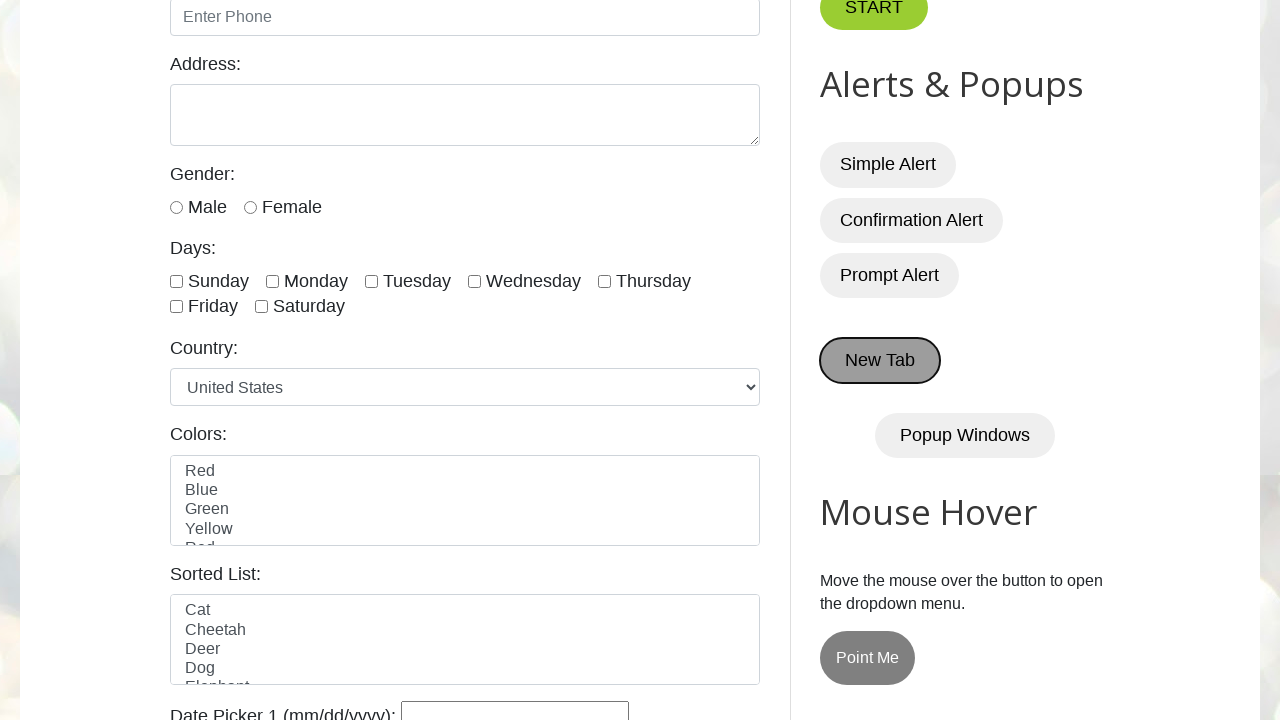

Set up alert dialog handler to accept 'Press a button!' and dismiss others
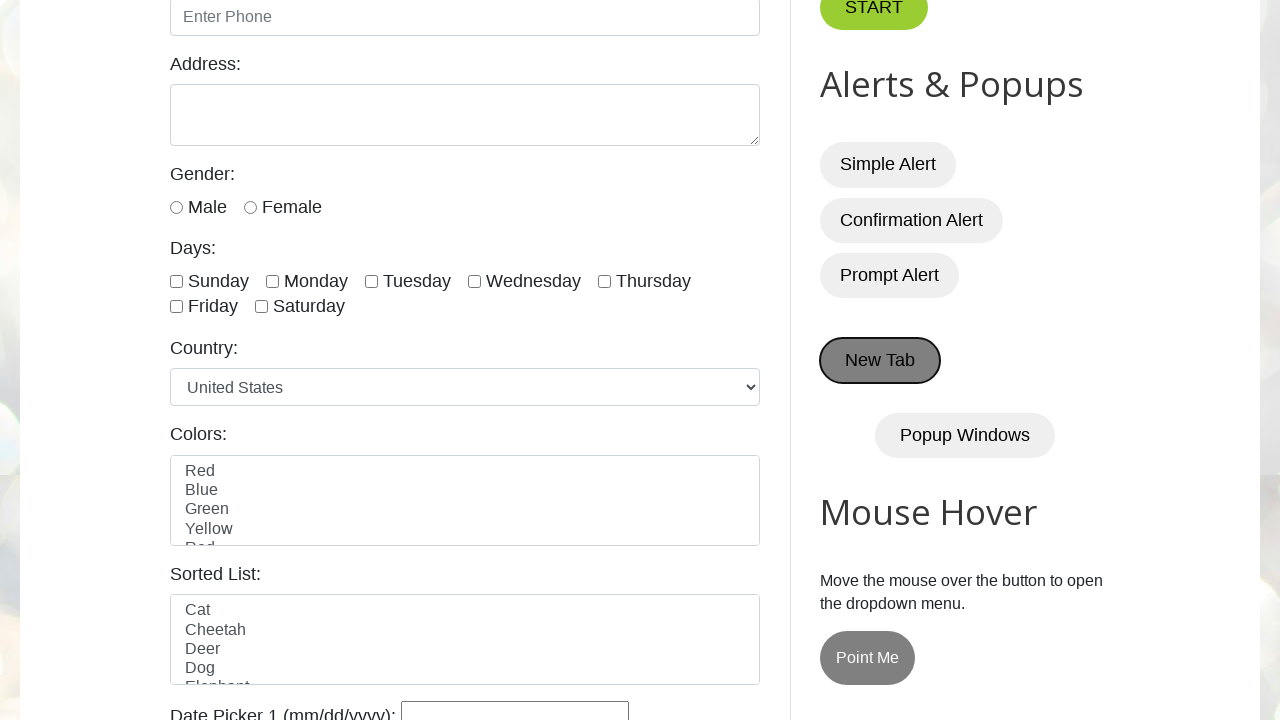

Waited for alert handling to complete
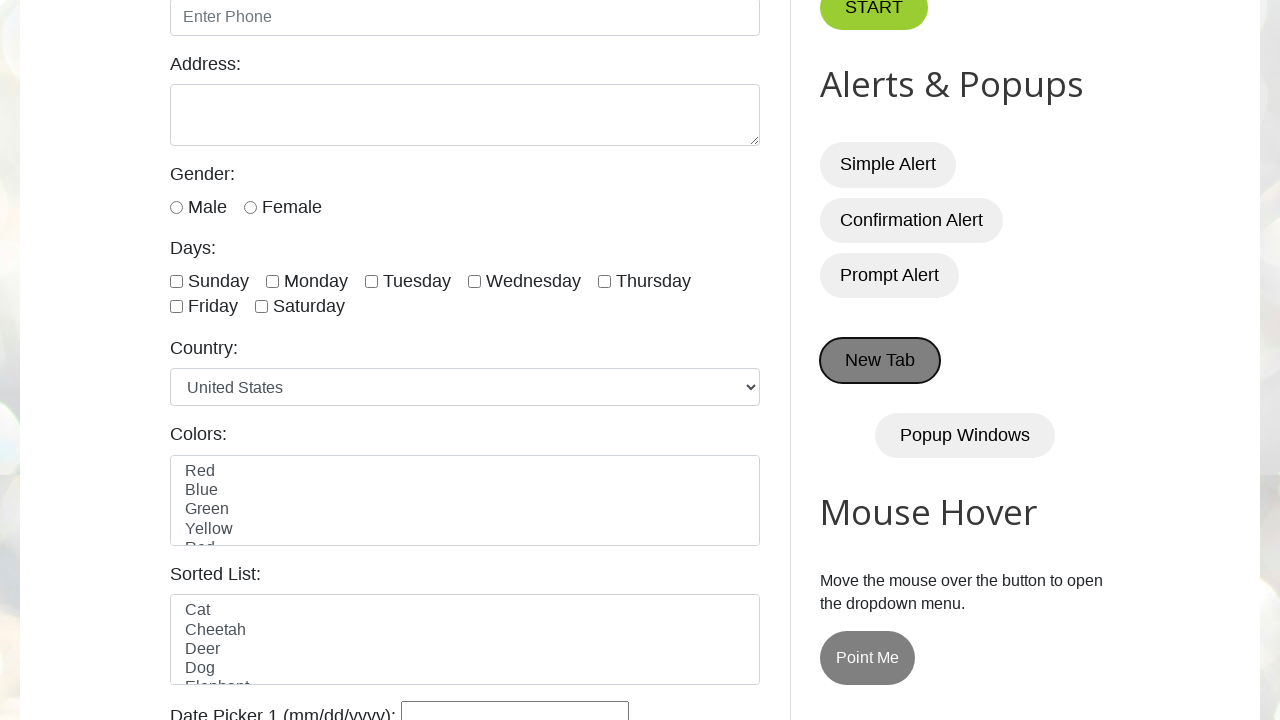

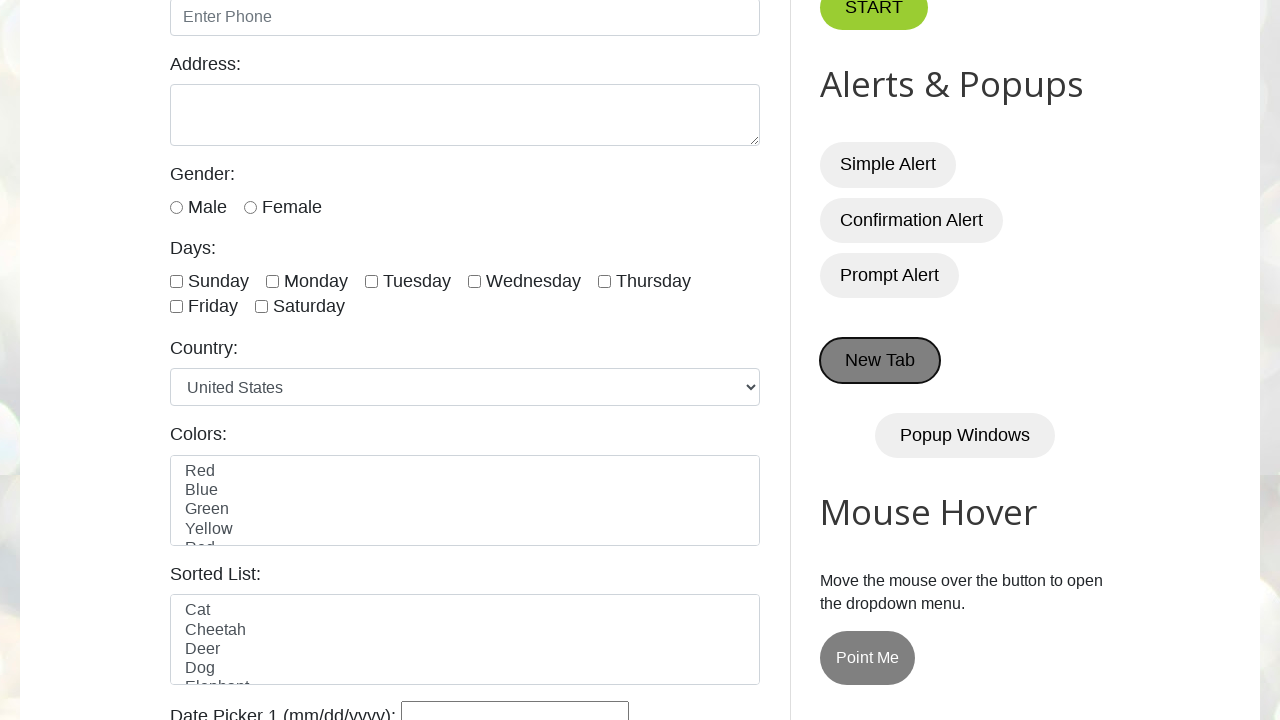